Tests dropdown selection functionality on a practice page by selecting options using different methods: by index, by value, and by visible text.

Starting URL: https://rahulshettyacademy.com/dropdownsPractise/

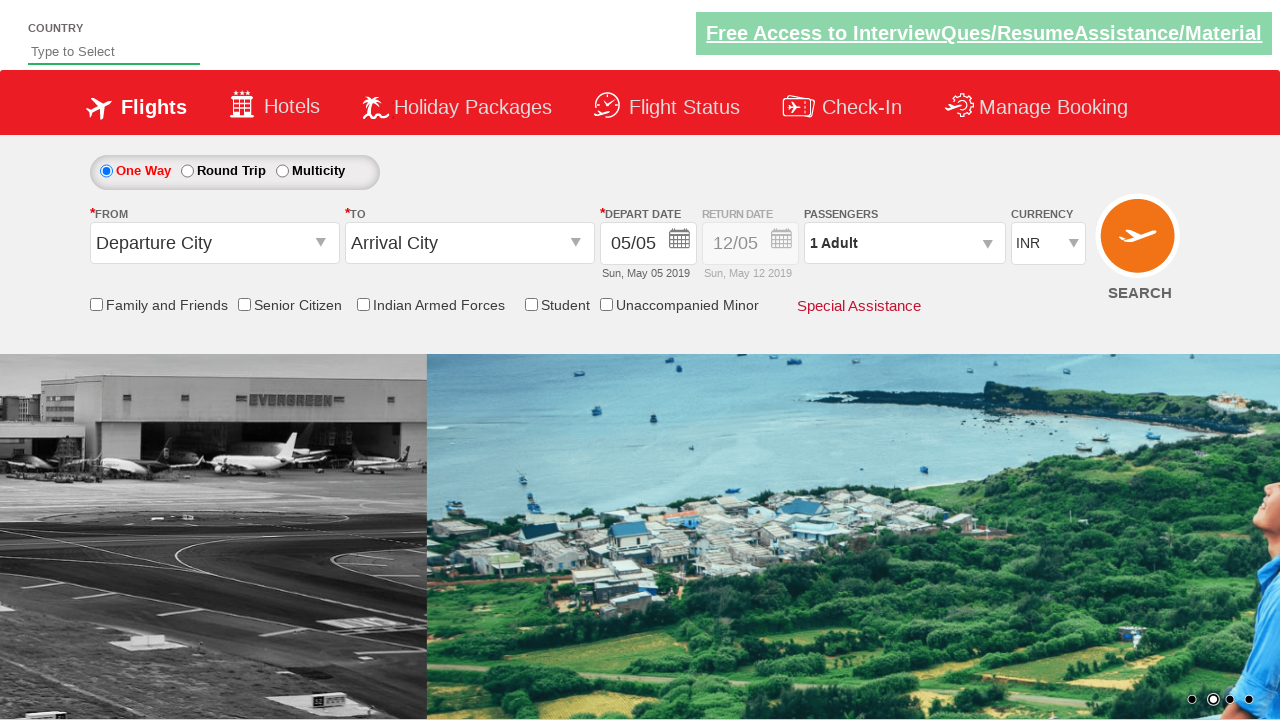

Navigated to dropdown practice page
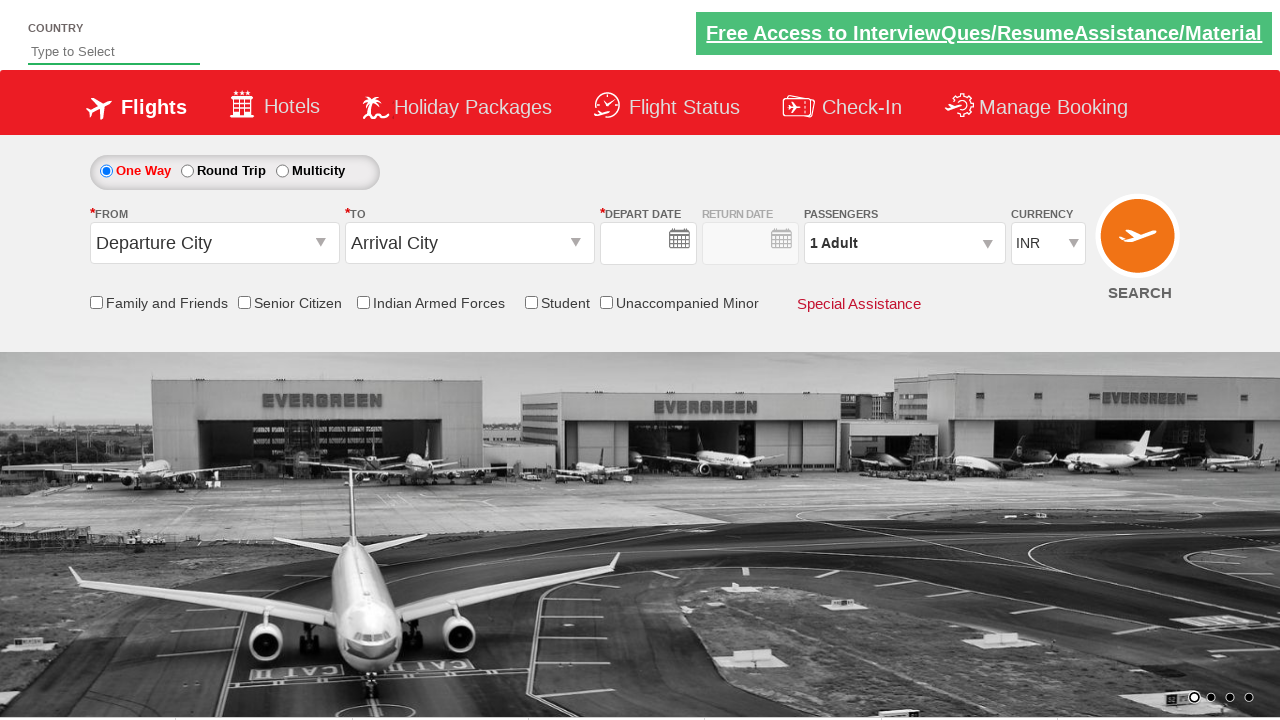

Located currency dropdown element
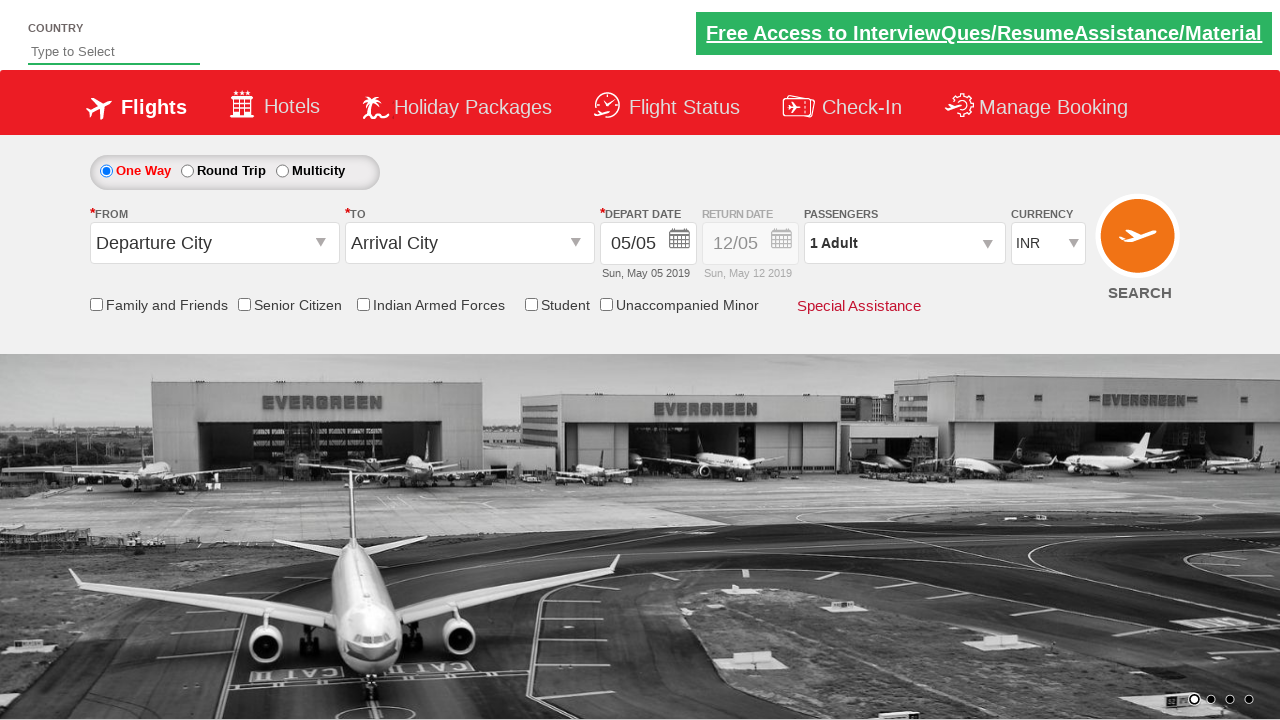

Selected currency dropdown option by index 3 on #ctl00_mainContent_DropDownListCurrency
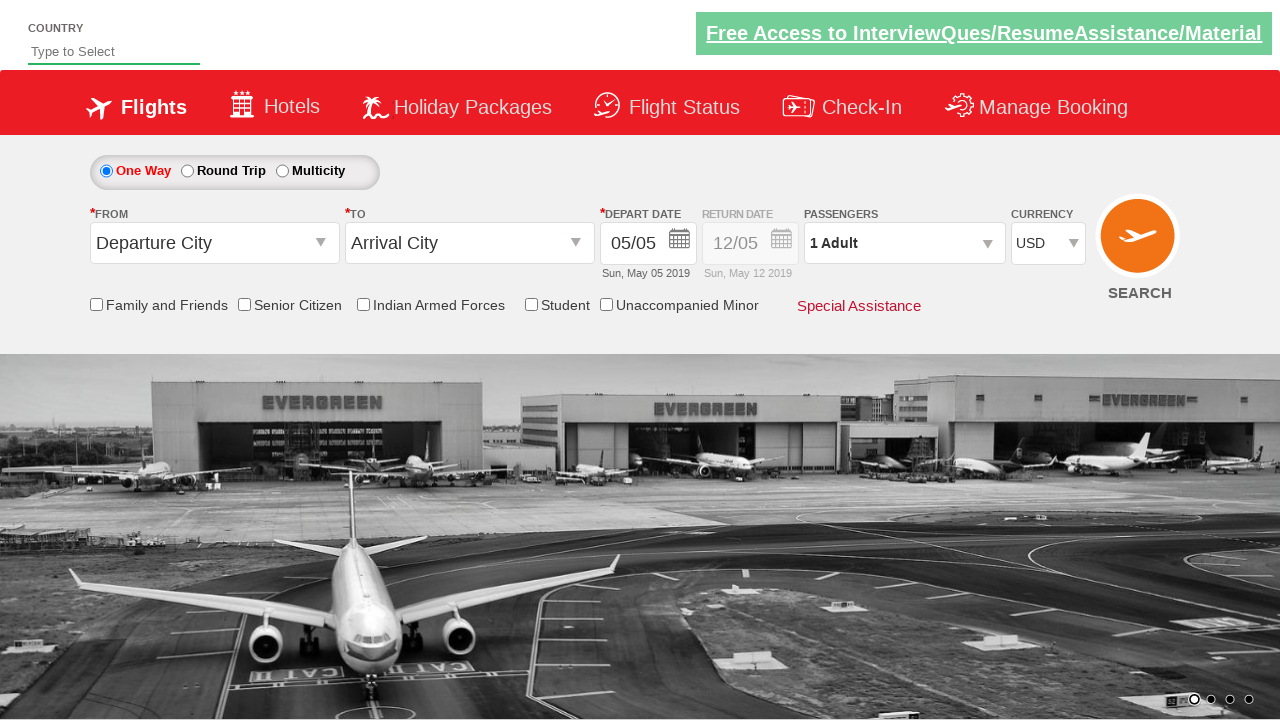

Selected USD currency by value on #ctl00_mainContent_DropDownListCurrency
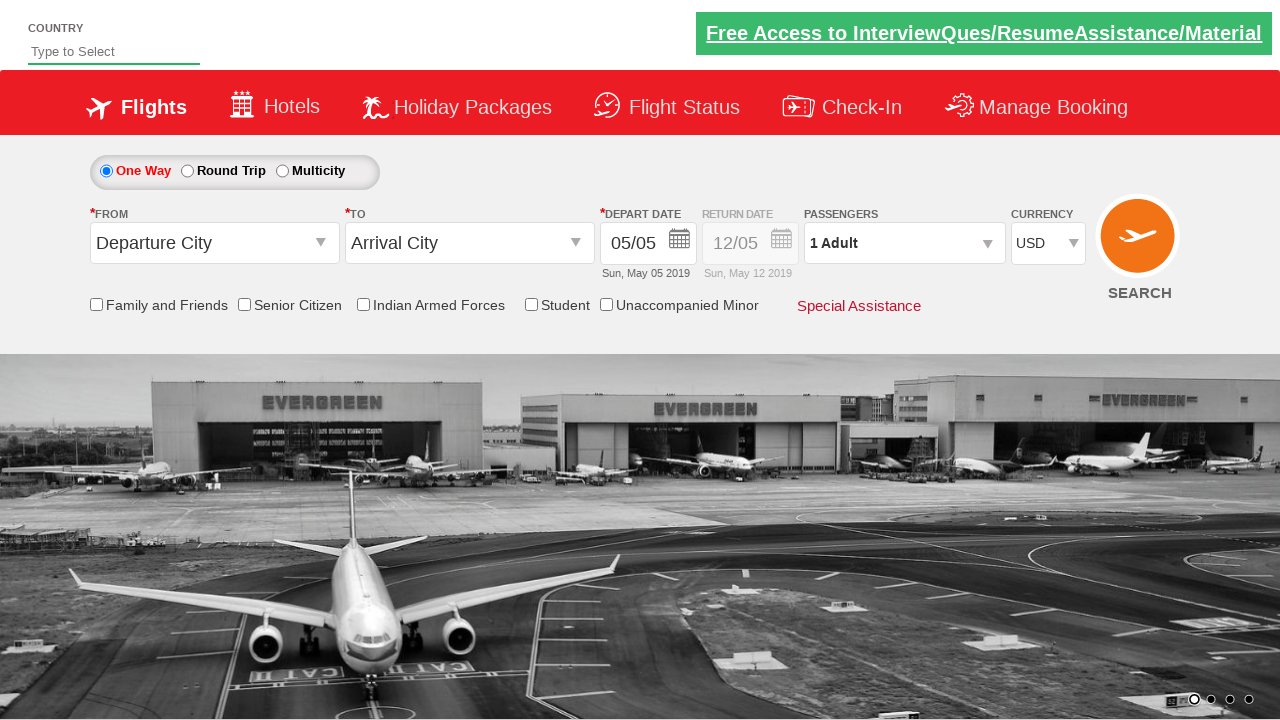

Selected INR currency by visible text on #ctl00_mainContent_DropDownListCurrency
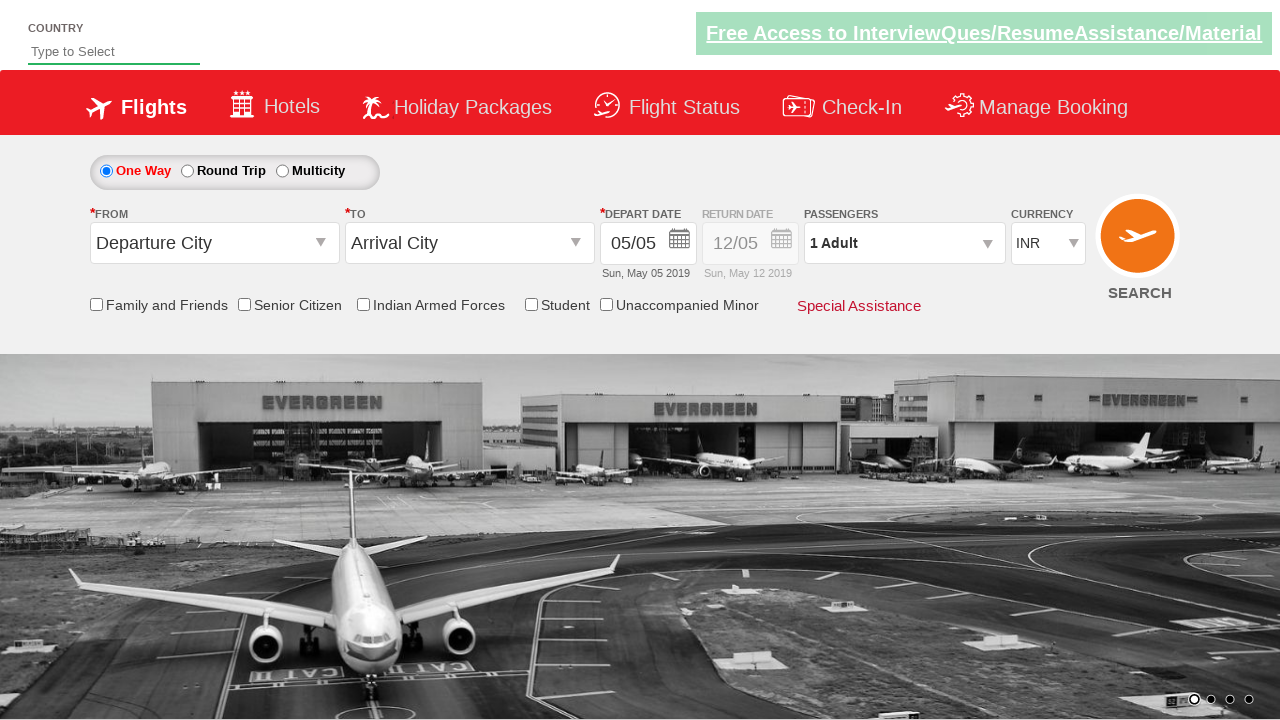

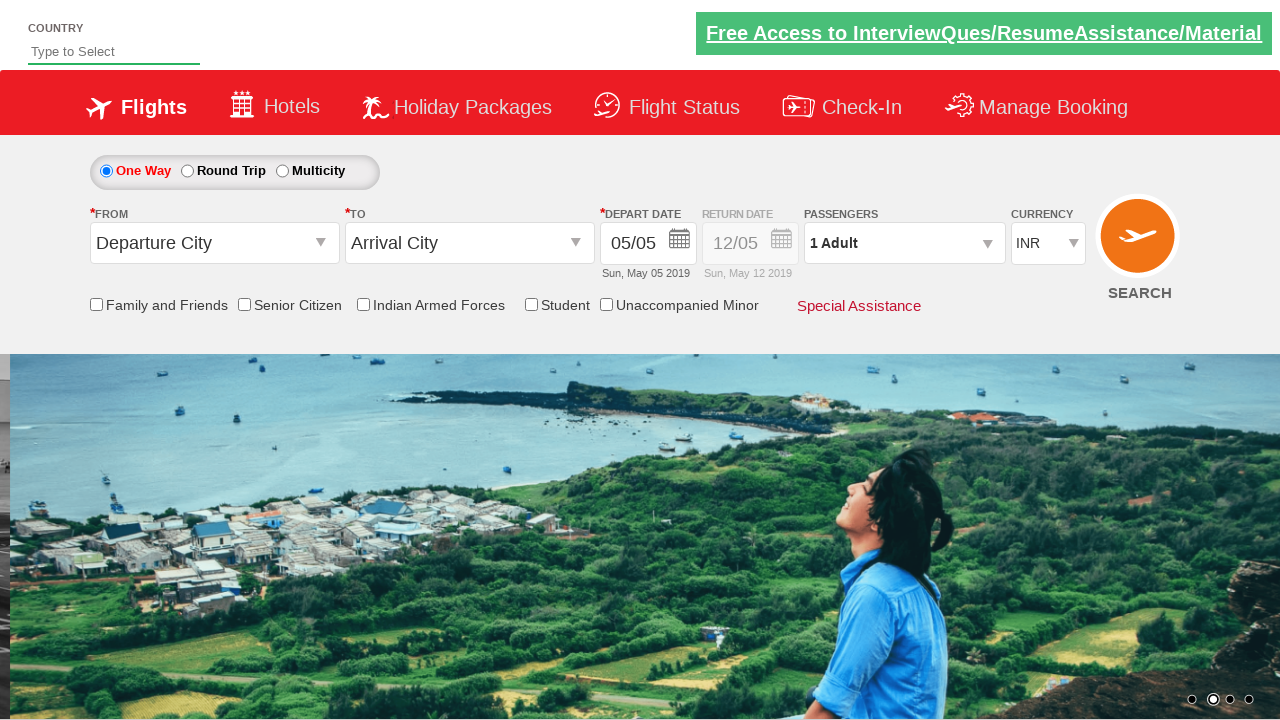